Tests opening a popup window by clicking on a link that triggers a new browser window to open

Starting URL: https://omayo.blogspot.com/

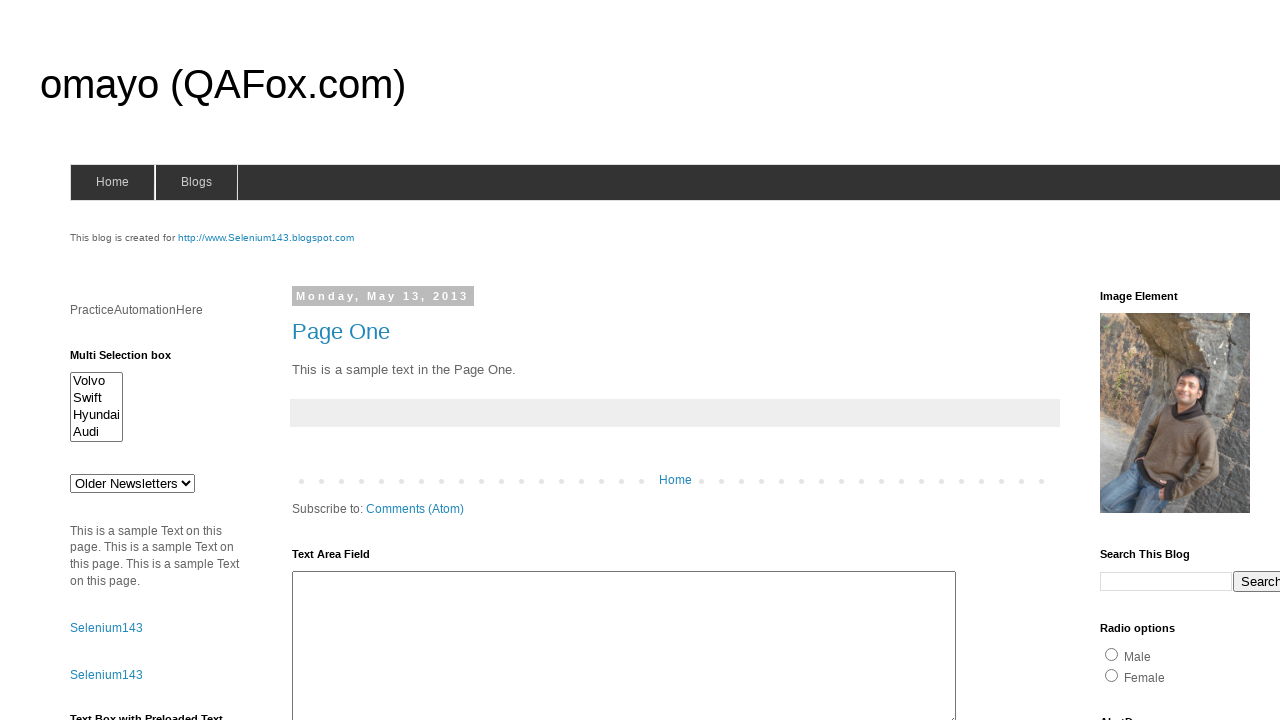

Clicked link to open a popup window at (132, 360) on text=Open a popup window
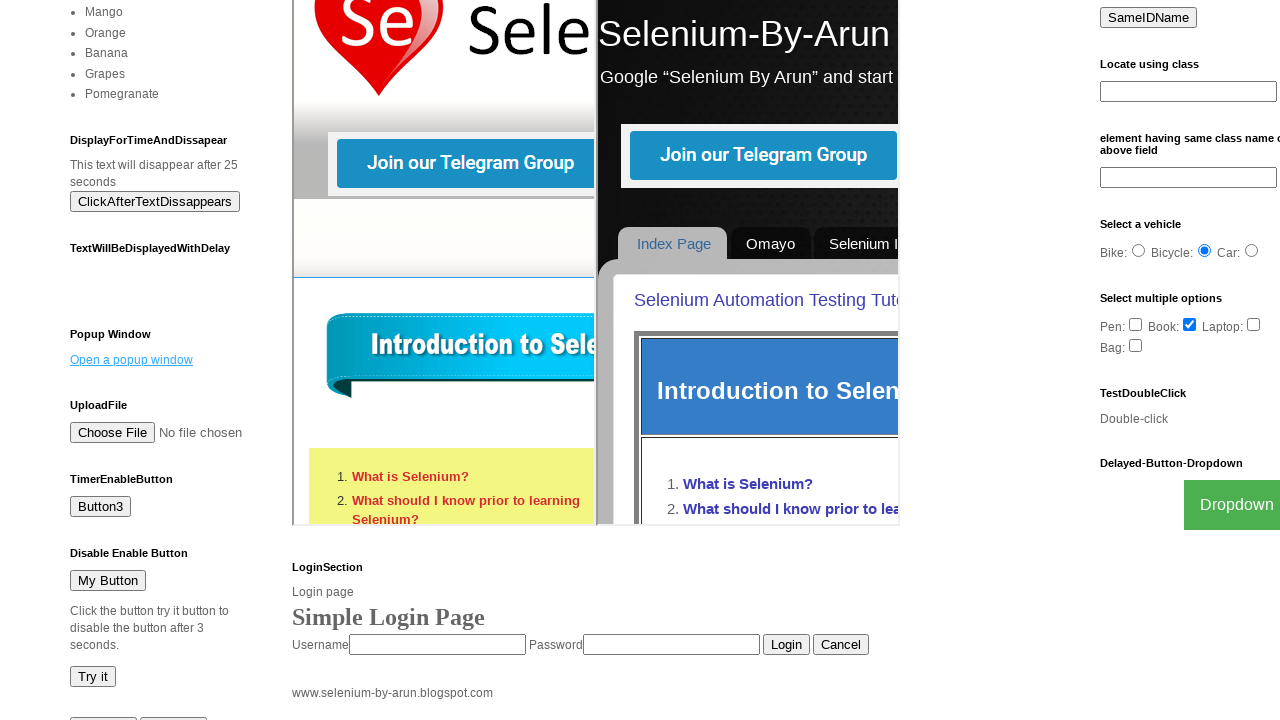

Waited 1 second for popup window to open
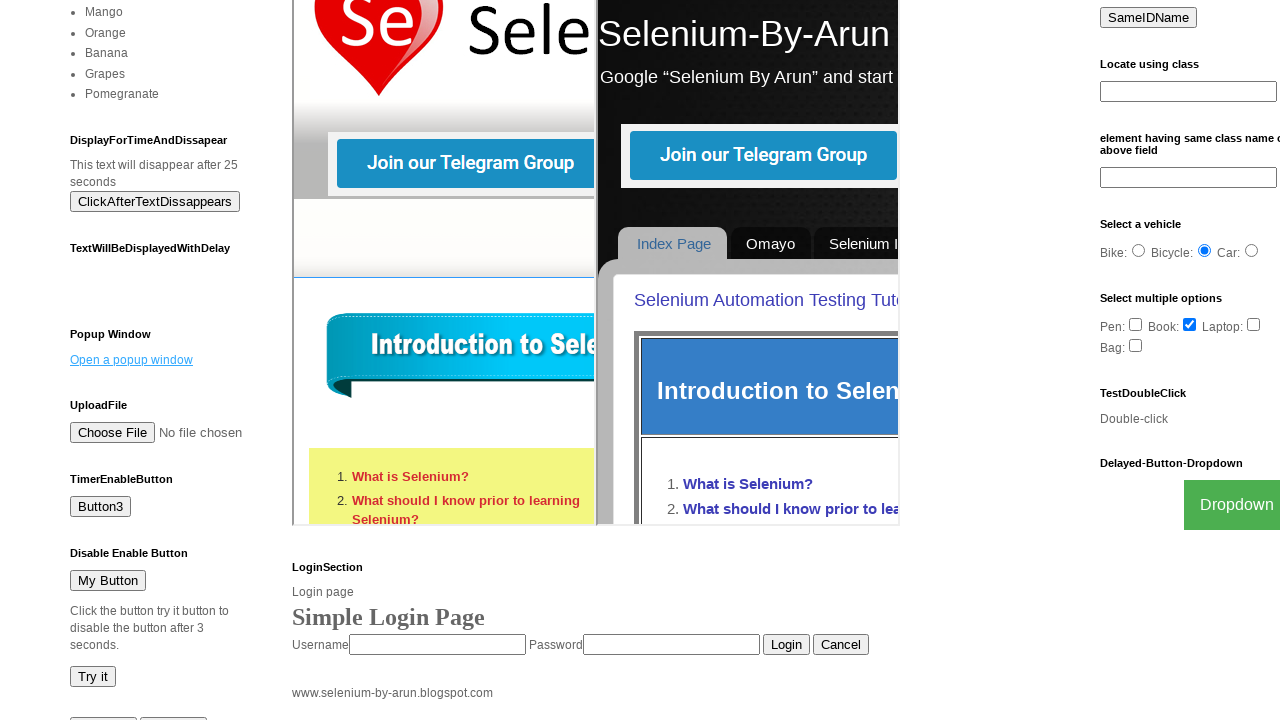

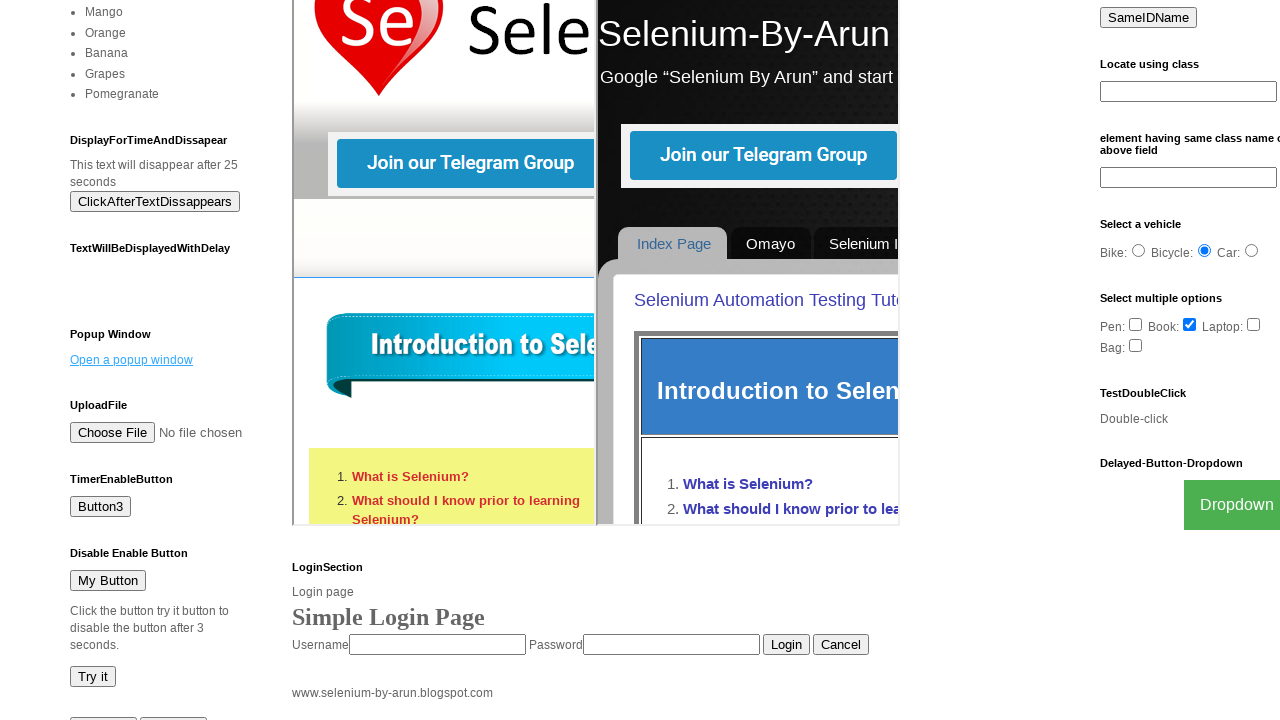